Validates the presence and visibility of UI elements including username field, password field, and textarea on a sample webpage

Starting URL: https://www.softwaretestingmaterial.com/sample-webpage-to-automate/

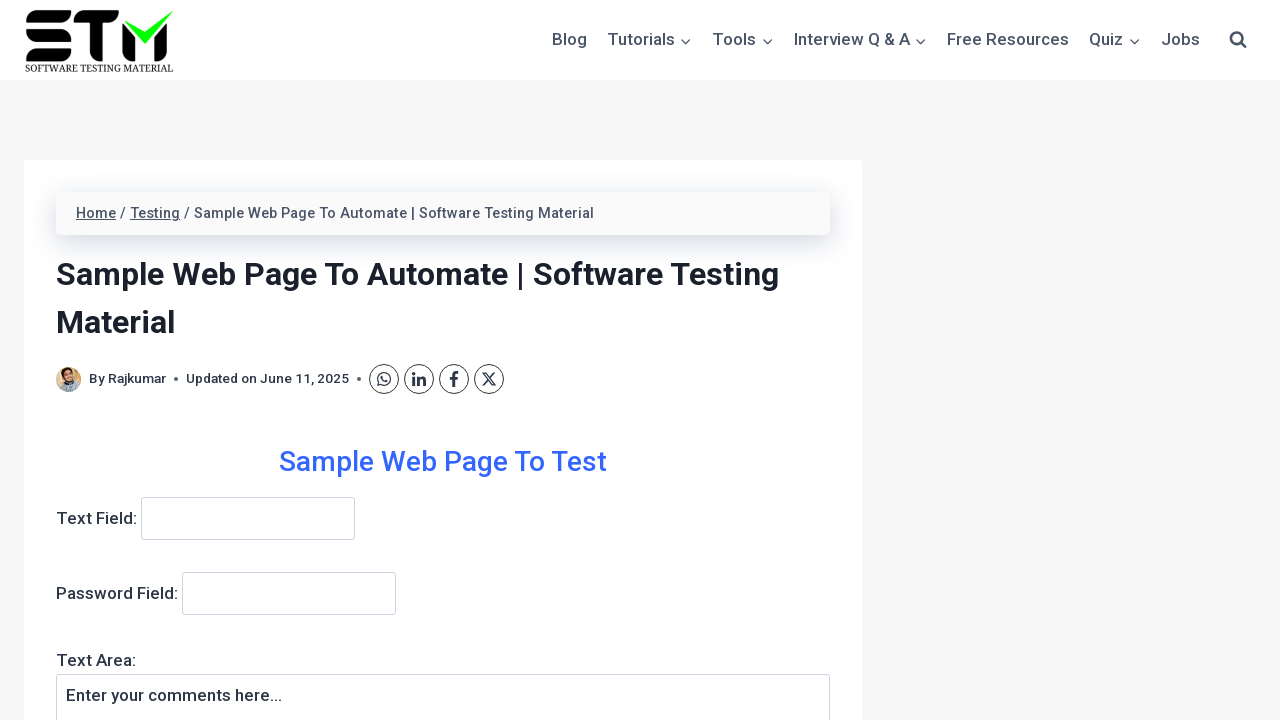

Scrolled down to reveal download button
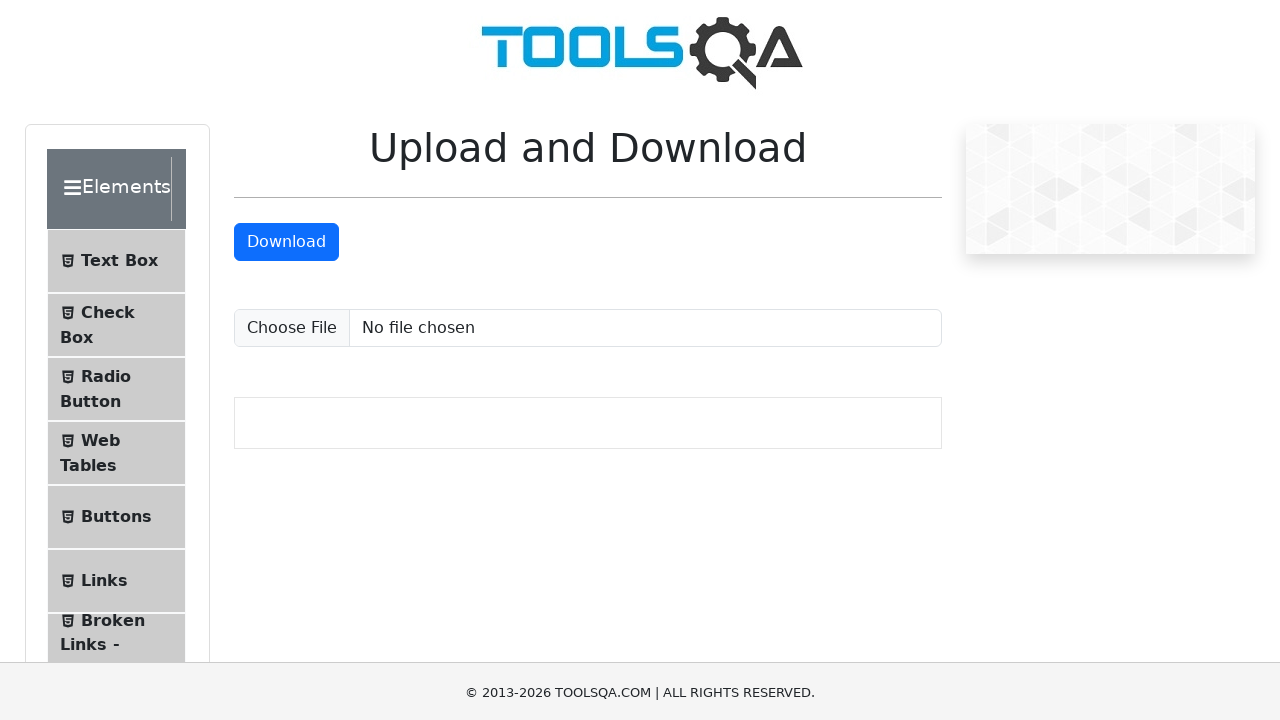

Clicked download button using JavaScript
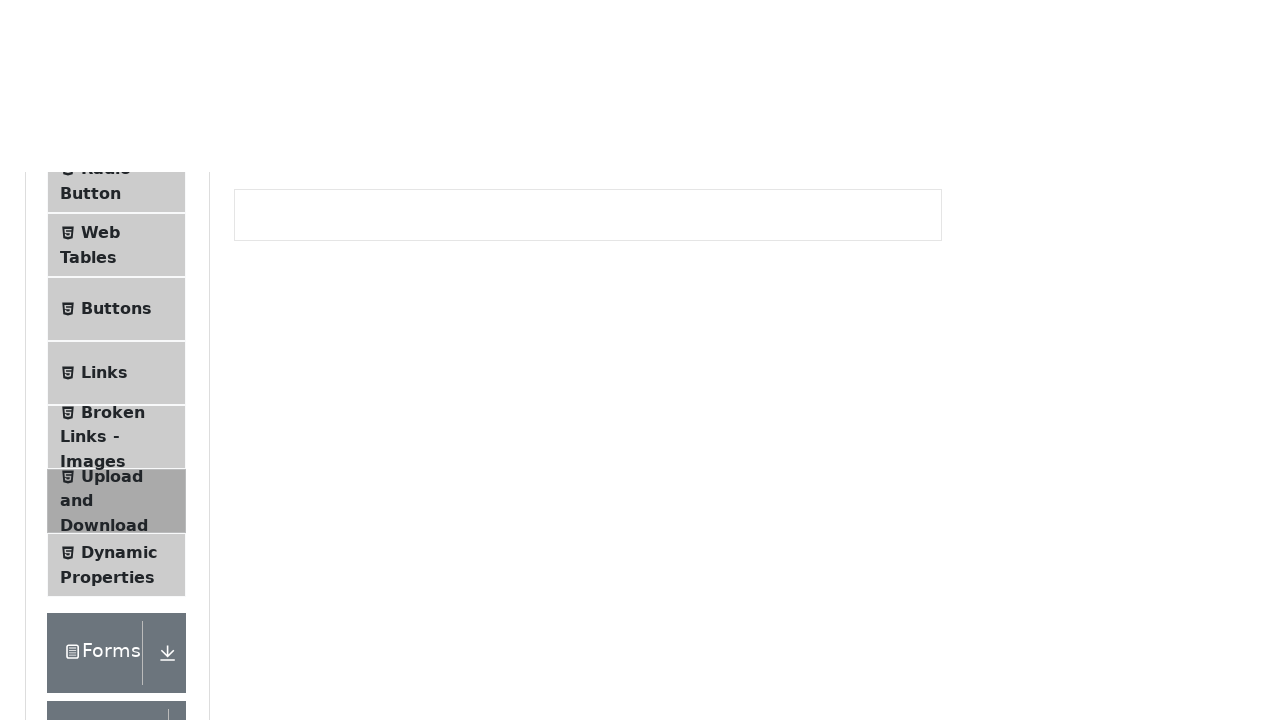

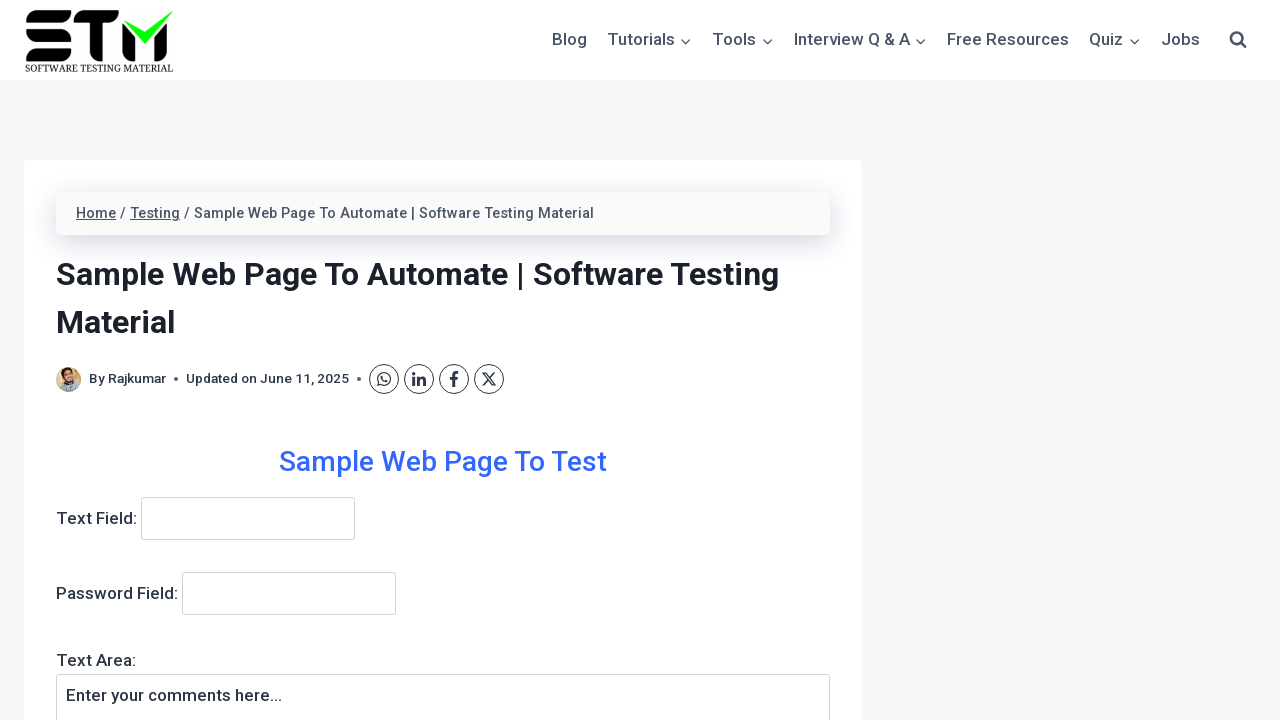